Tests multiple window handling by clicking a link that opens a new window, switching between windows, and verifying text in both windows

Starting URL: https://the-internet.herokuapp.com/

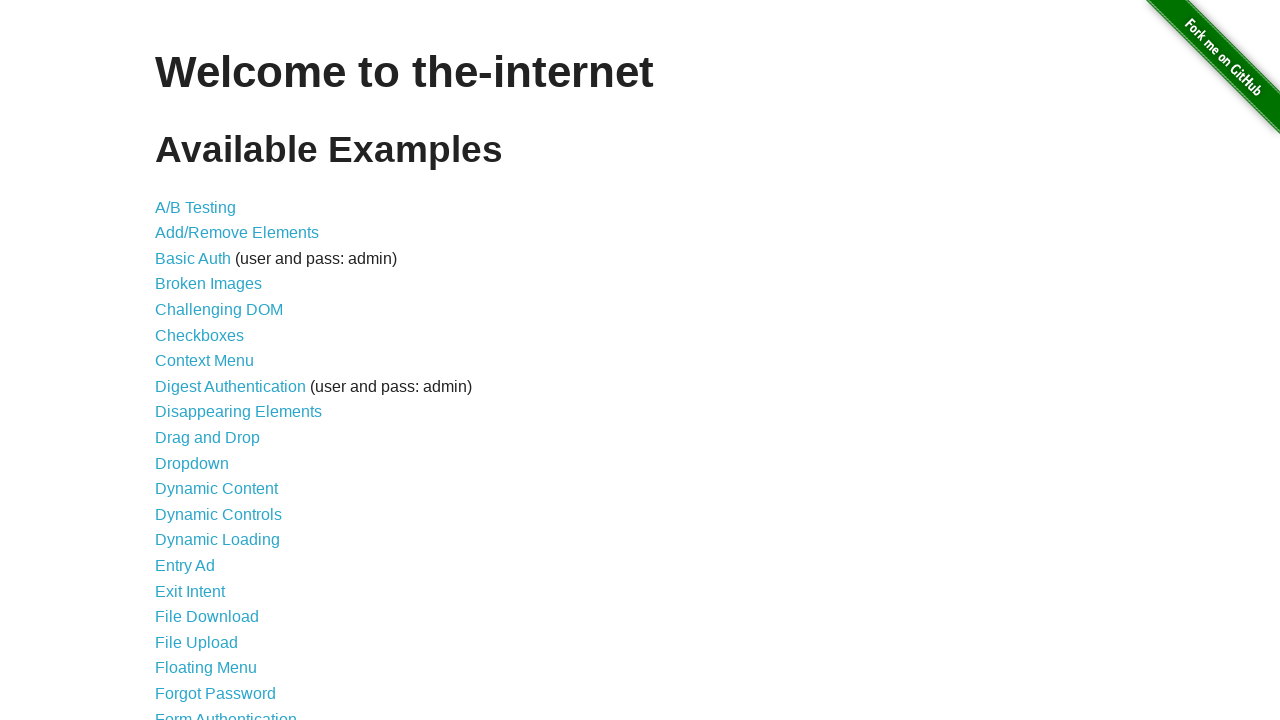

Clicked on 'Multiple Windows' link at (218, 369) on xpath=//a[text()='Multiple Windows']
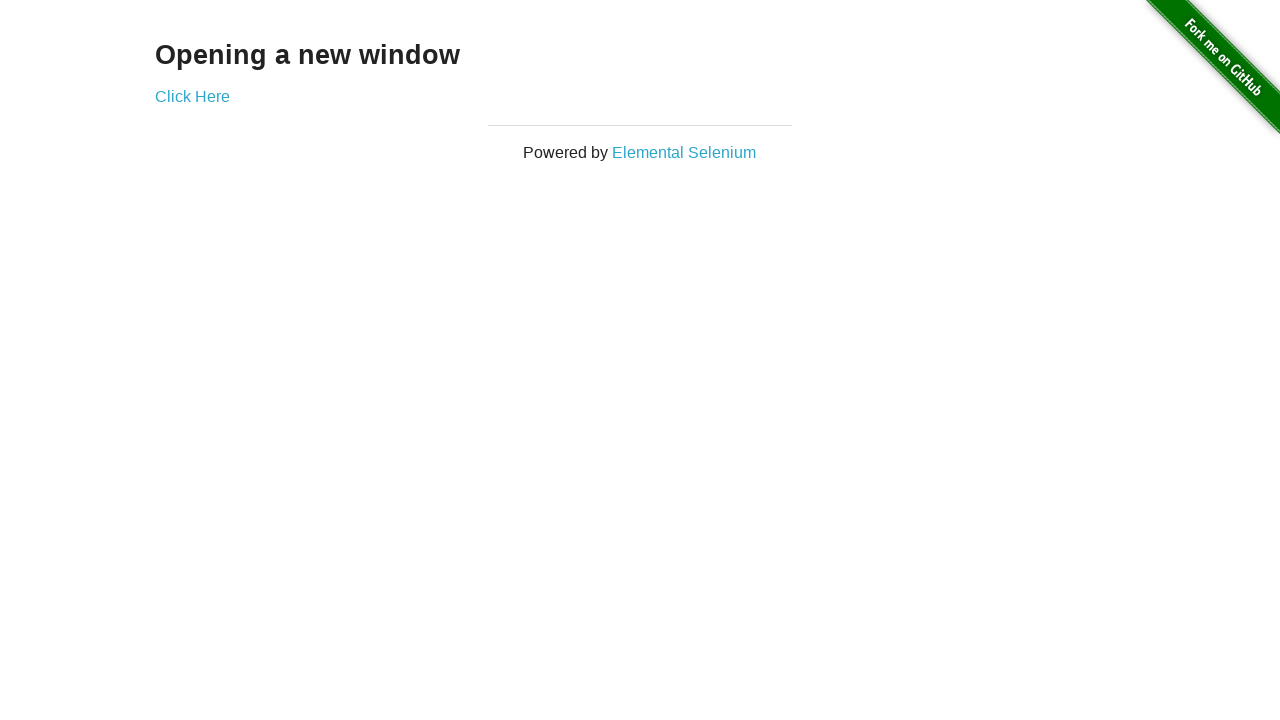

Clicked on 'Click Here' link to open new window at (192, 96) on xpath=//a[text()='Click Here']
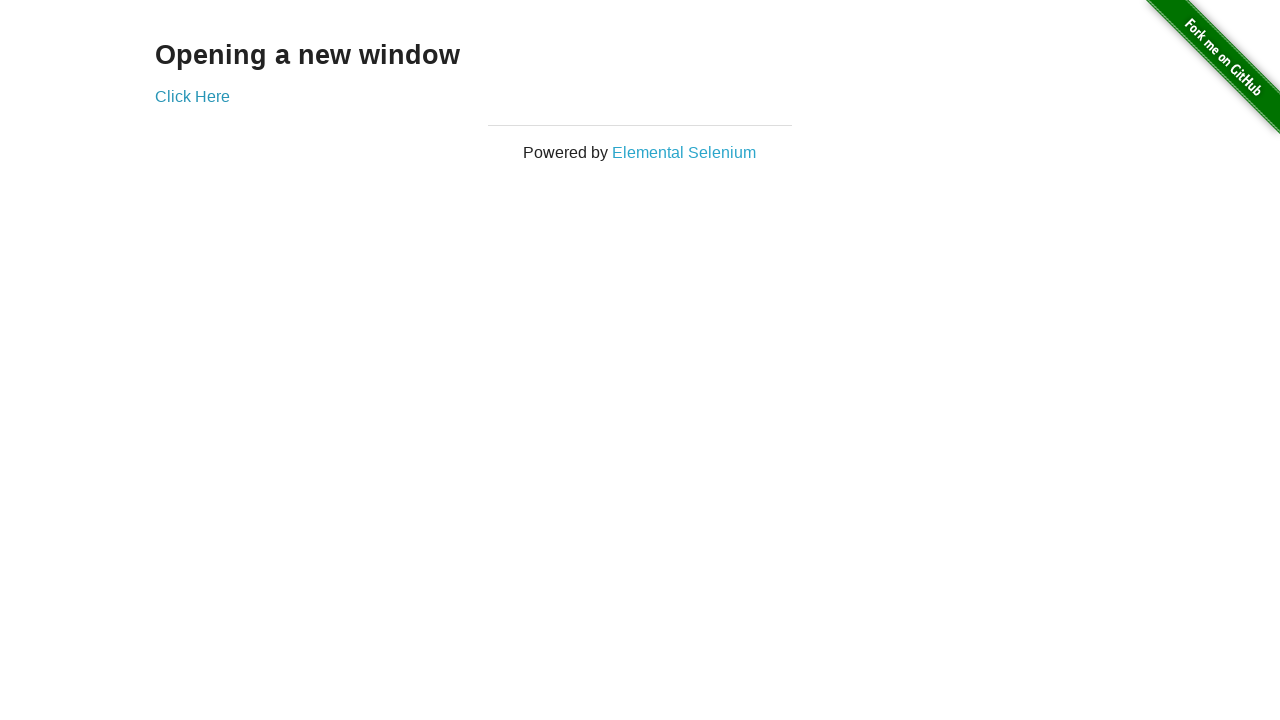

New window opened and captured
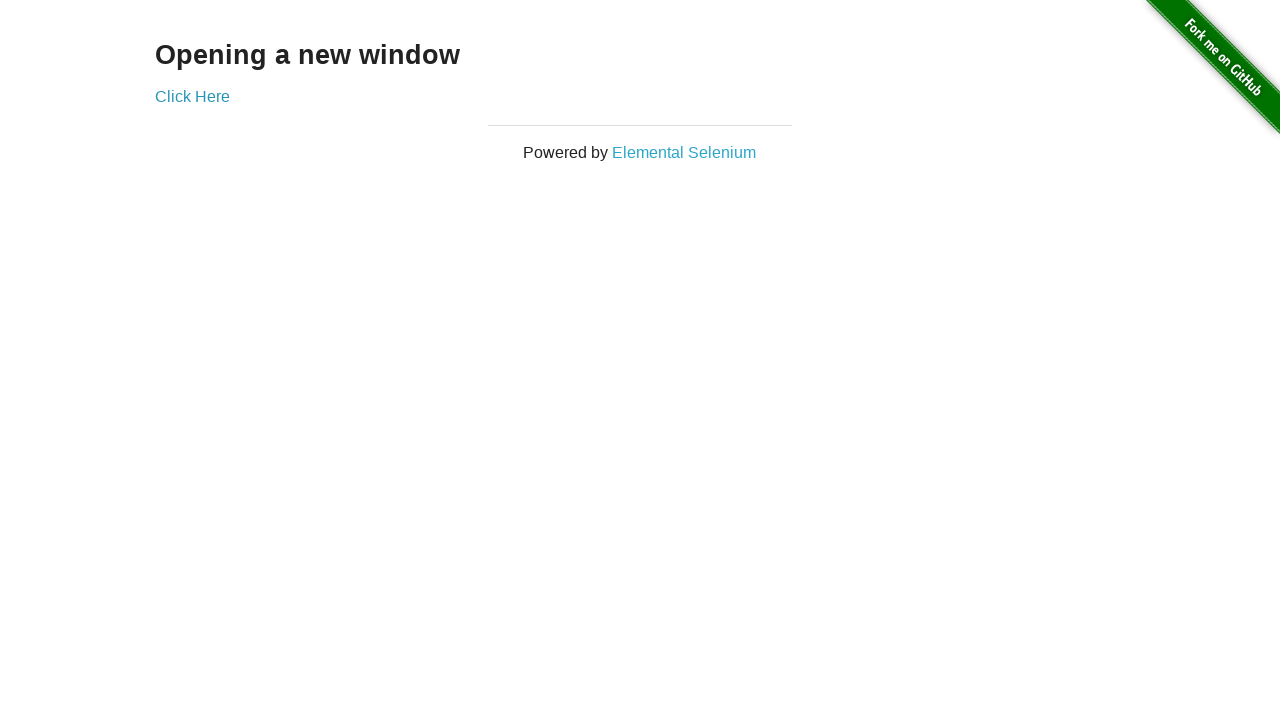

Verified 'New Window' heading is present in new window
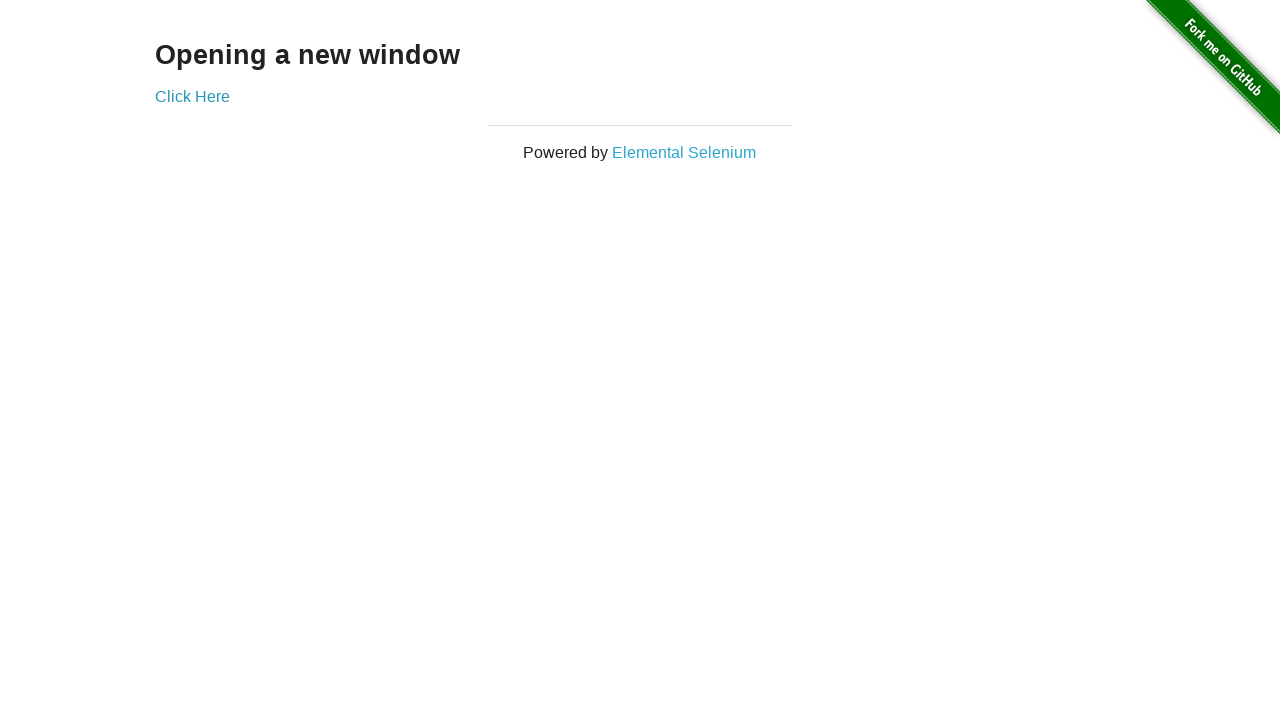

Verified 'Opening a new window' heading is present in original window
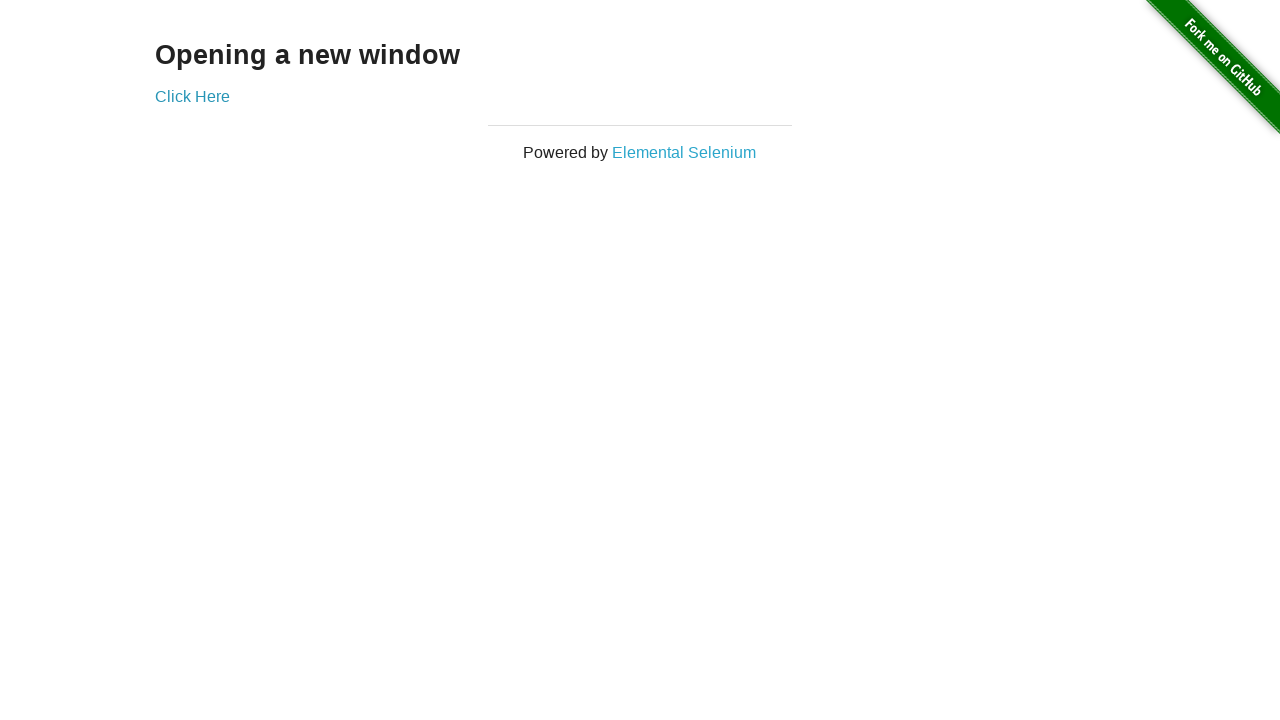

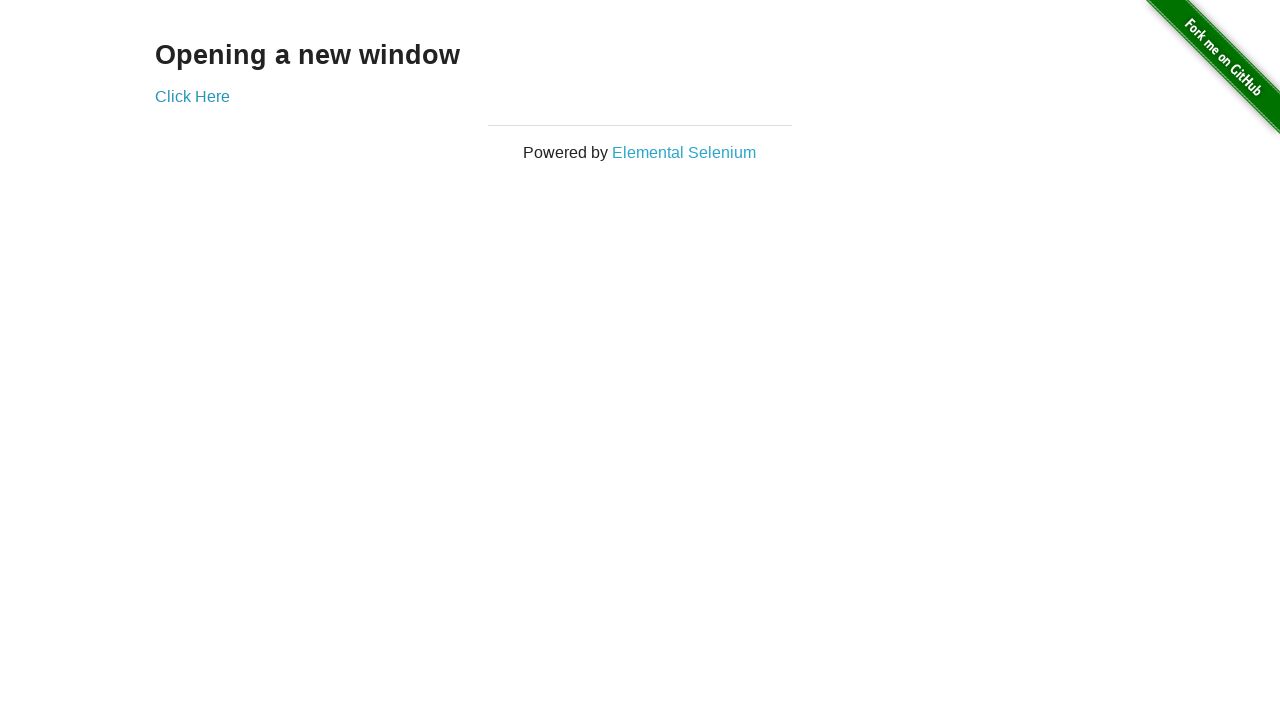